Tests that edits are cancelled when pressing Escape key

Starting URL: https://demo.playwright.dev/todomvc

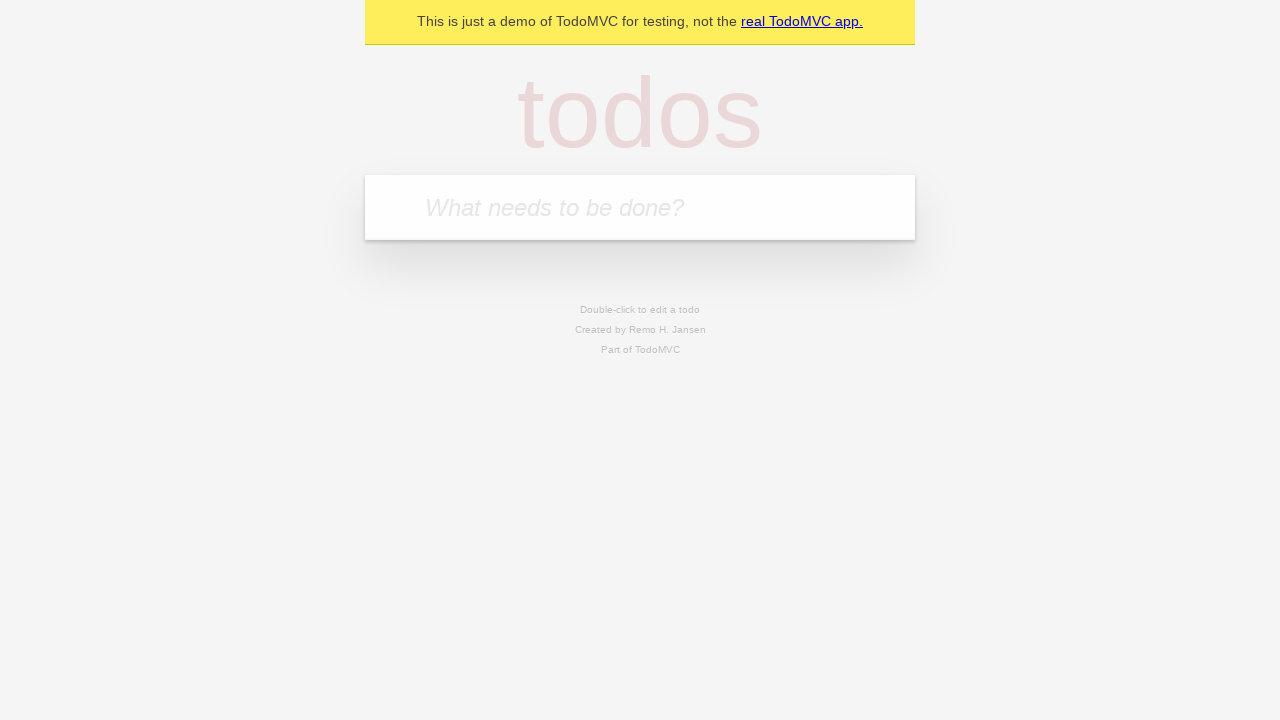

Filled new todo input with 'buy some cheese' on .new-todo
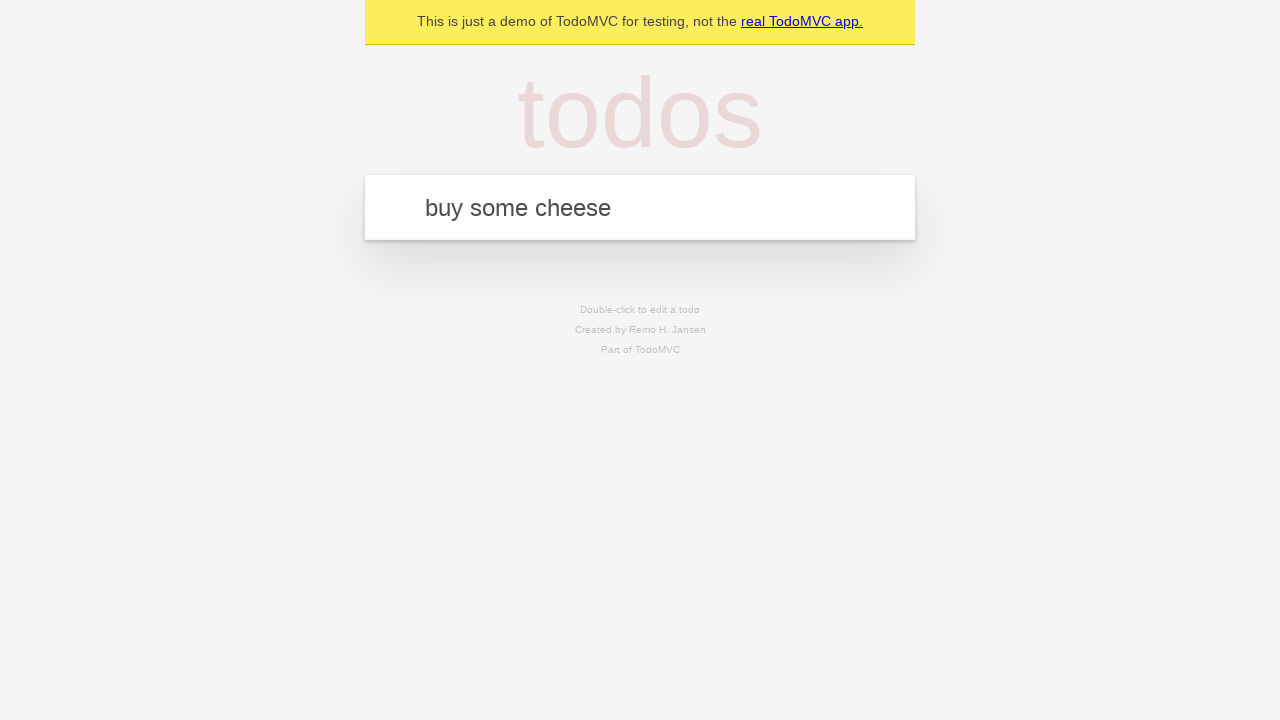

Pressed Enter to add first todo on .new-todo
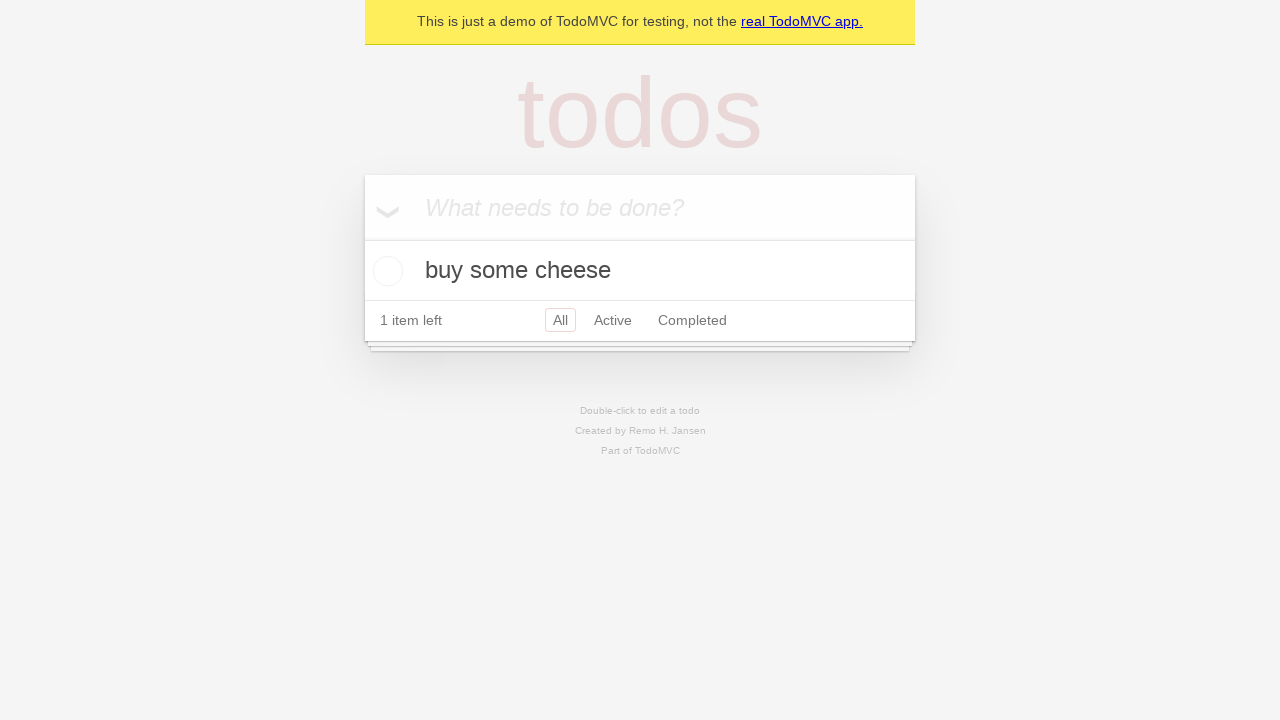

Filled new todo input with 'feed the cat' on .new-todo
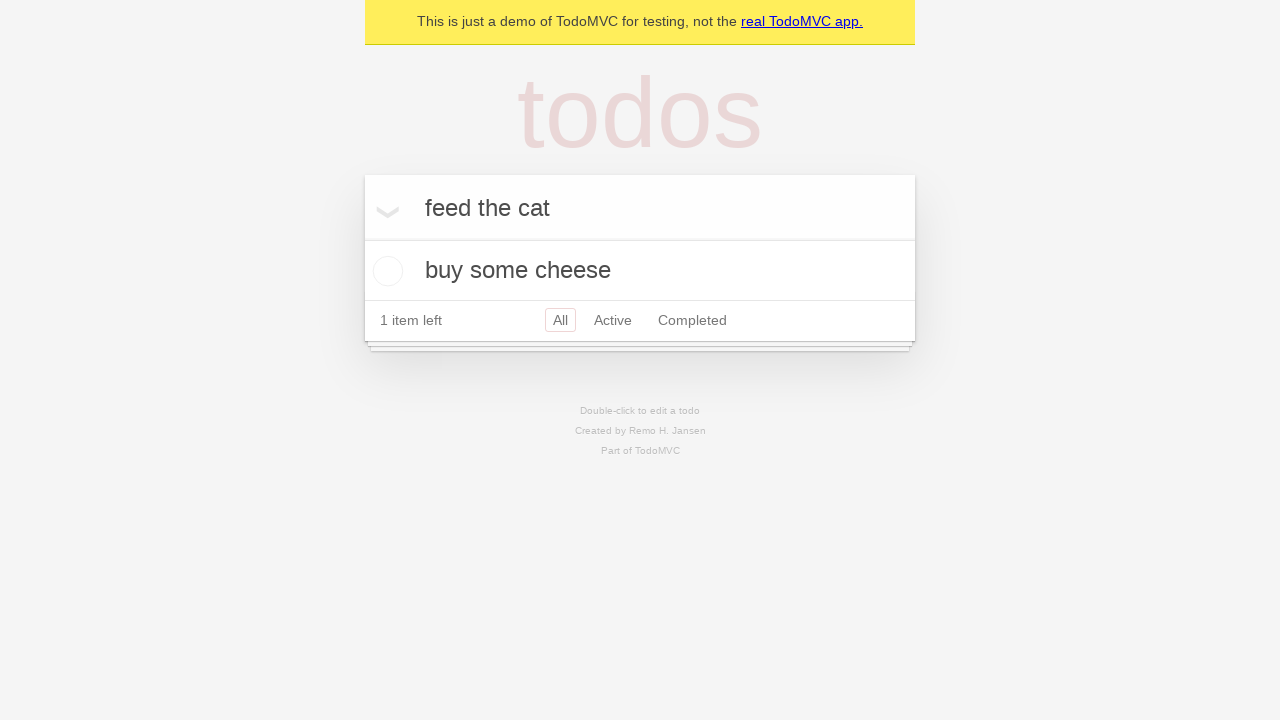

Pressed Enter to add second todo on .new-todo
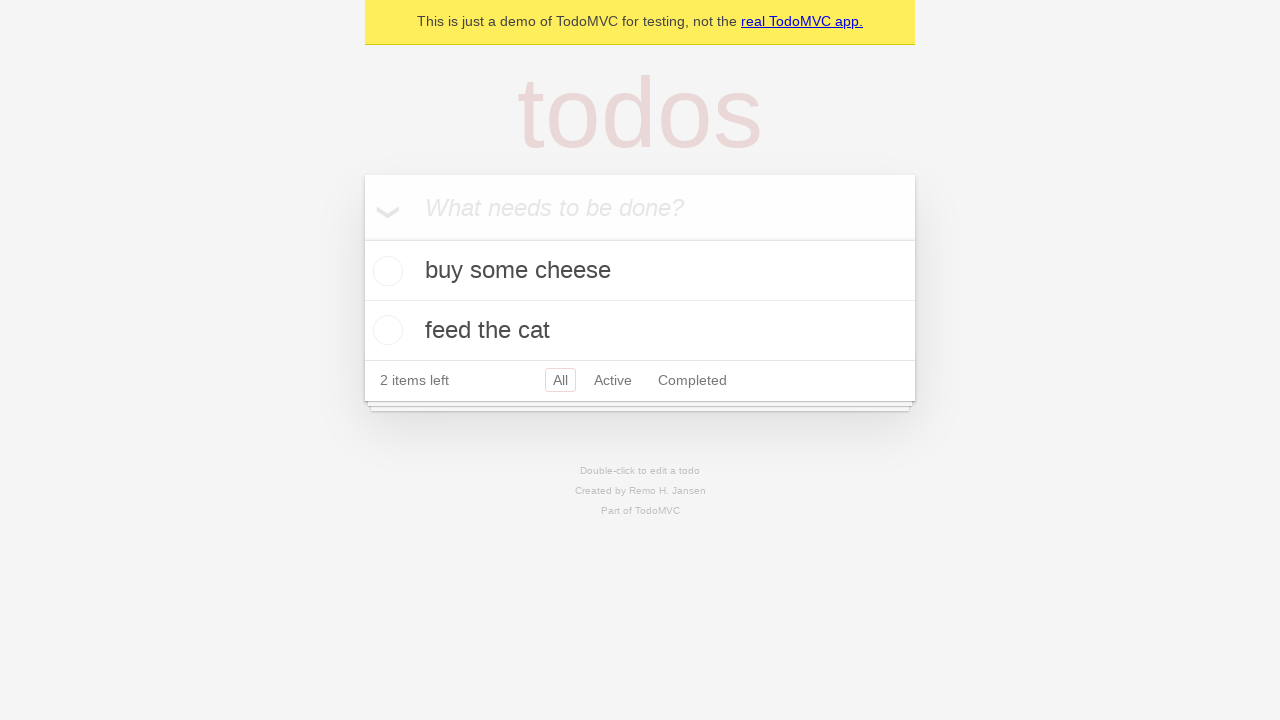

Filled new todo input with 'book a doctors appointment' on .new-todo
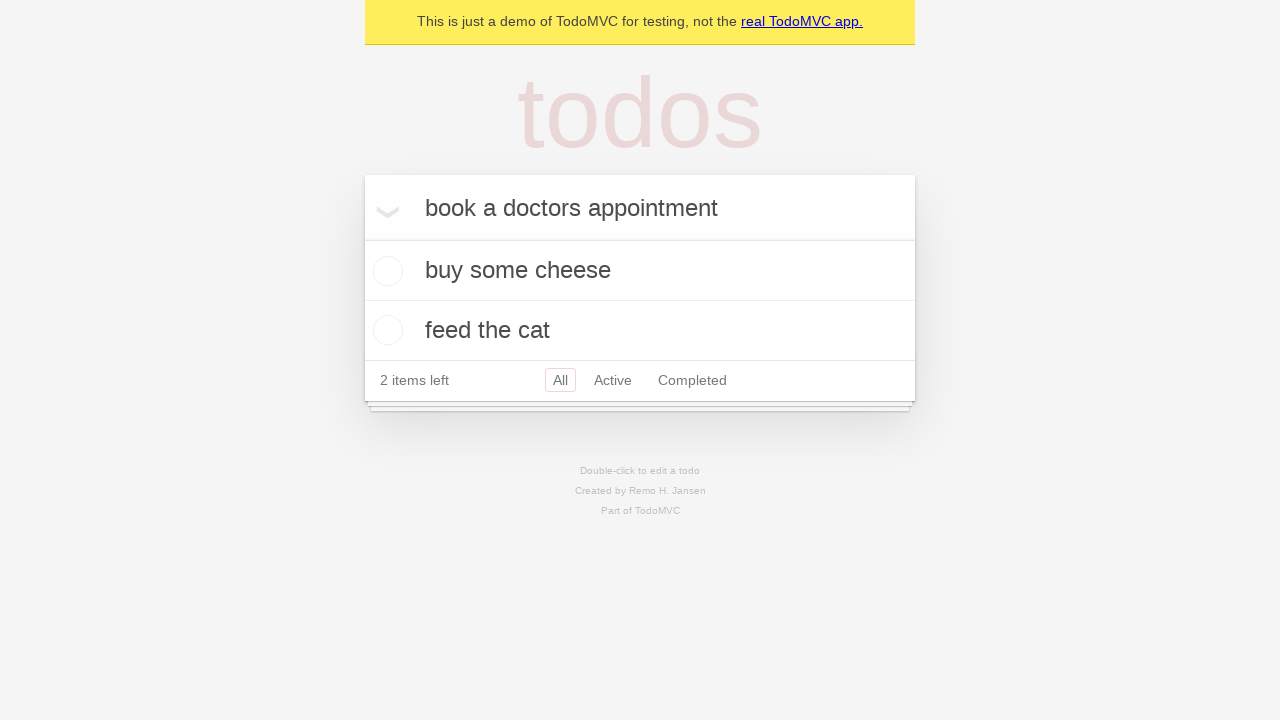

Pressed Enter to add third todo on .new-todo
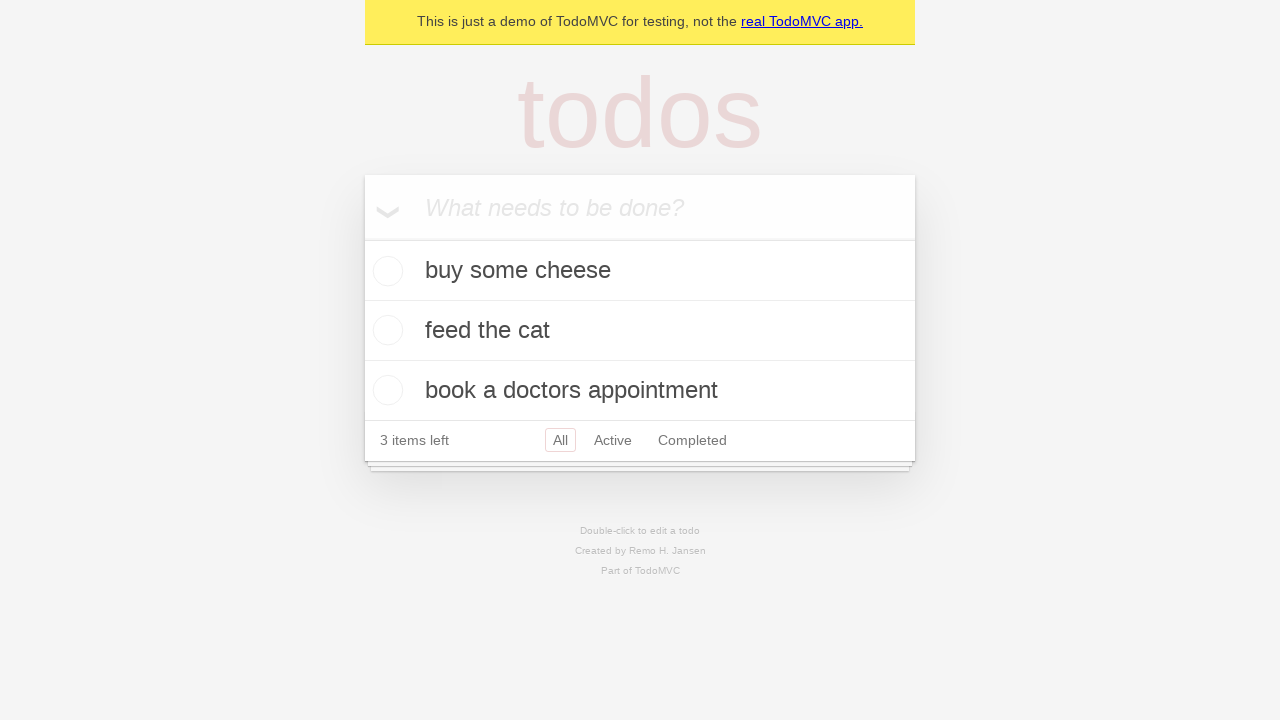

Waited for third todo item to load
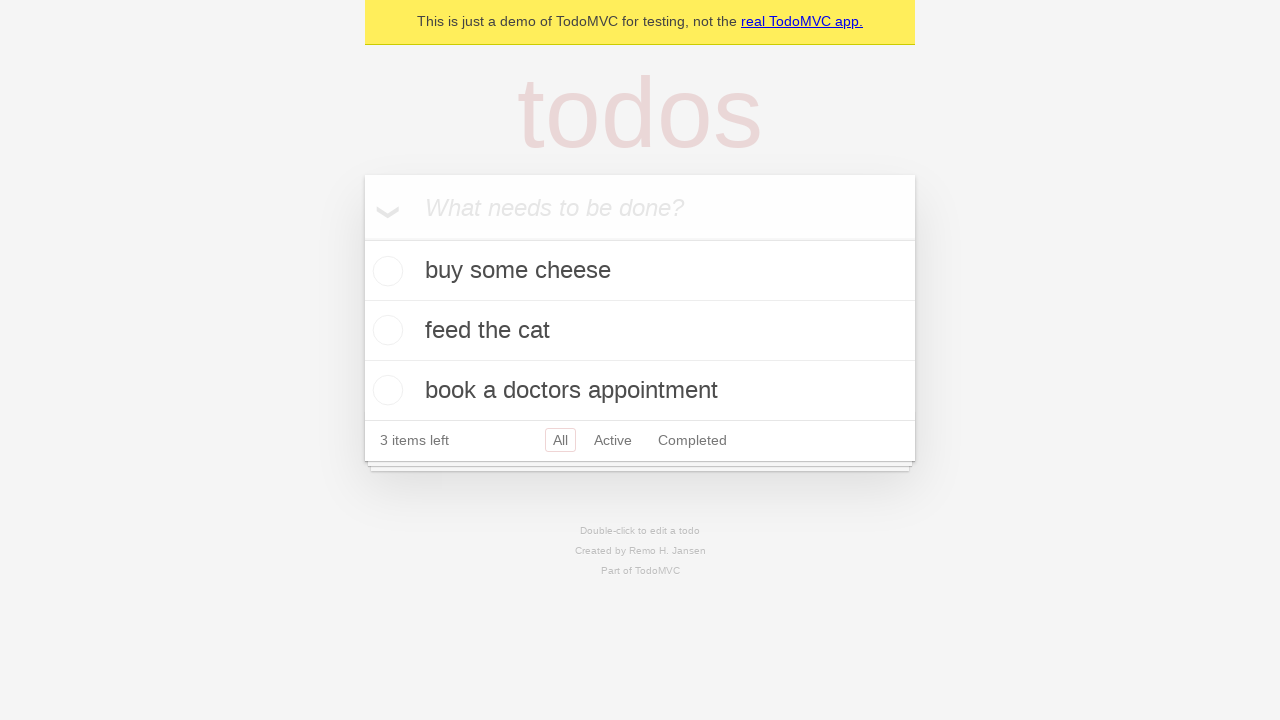

Double-clicked second todo item to enter edit mode at (640, 331) on .todo-list li >> nth=1
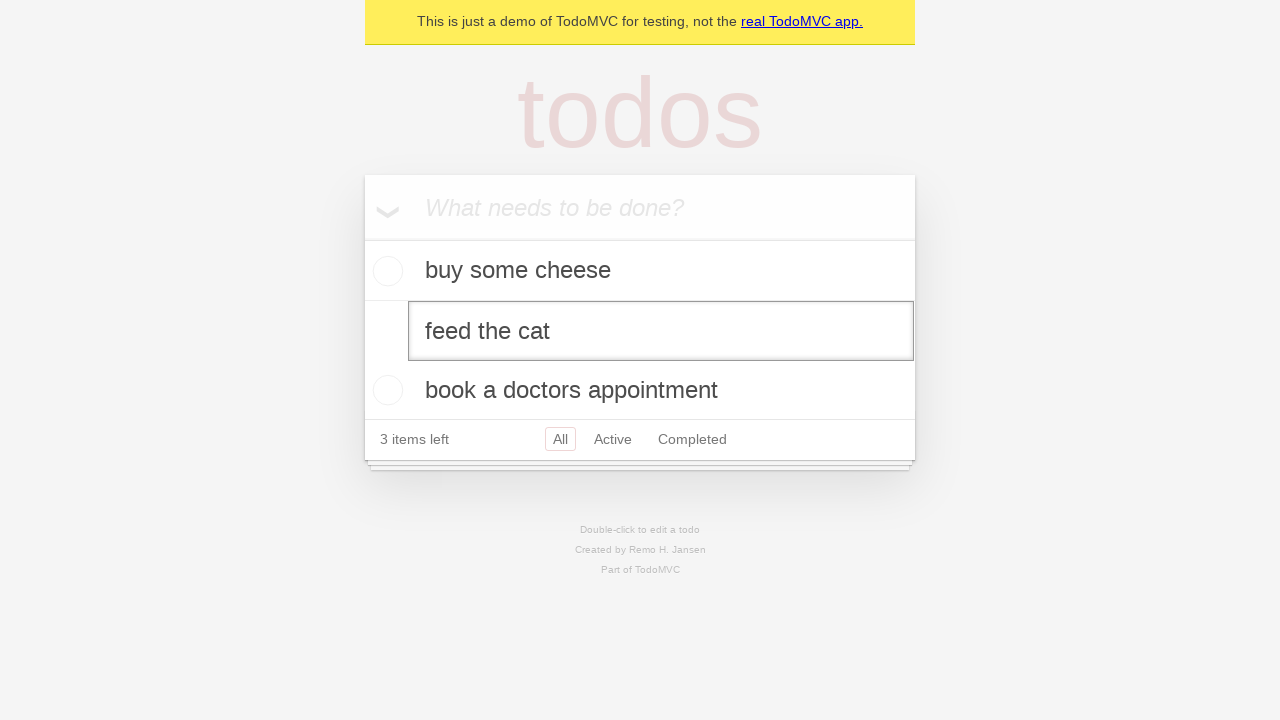

Pressed Escape to cancel edit mode on .todo-list li >> nth=1 >> .edit
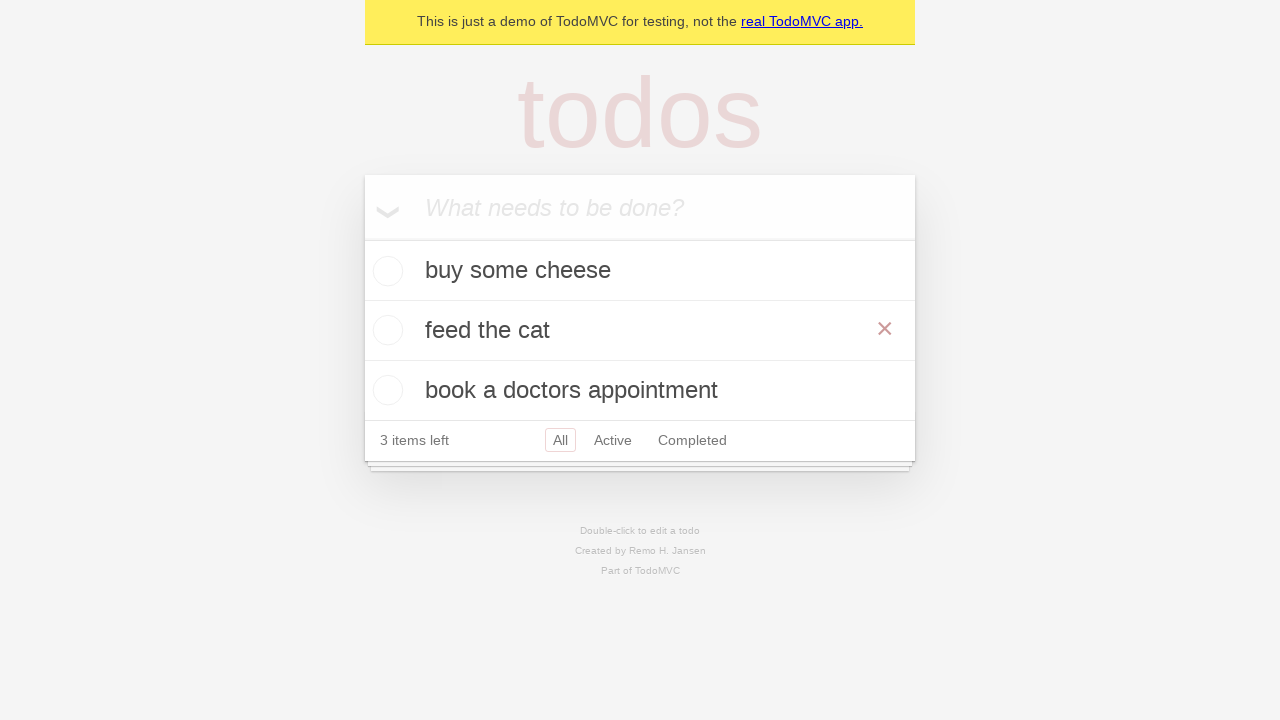

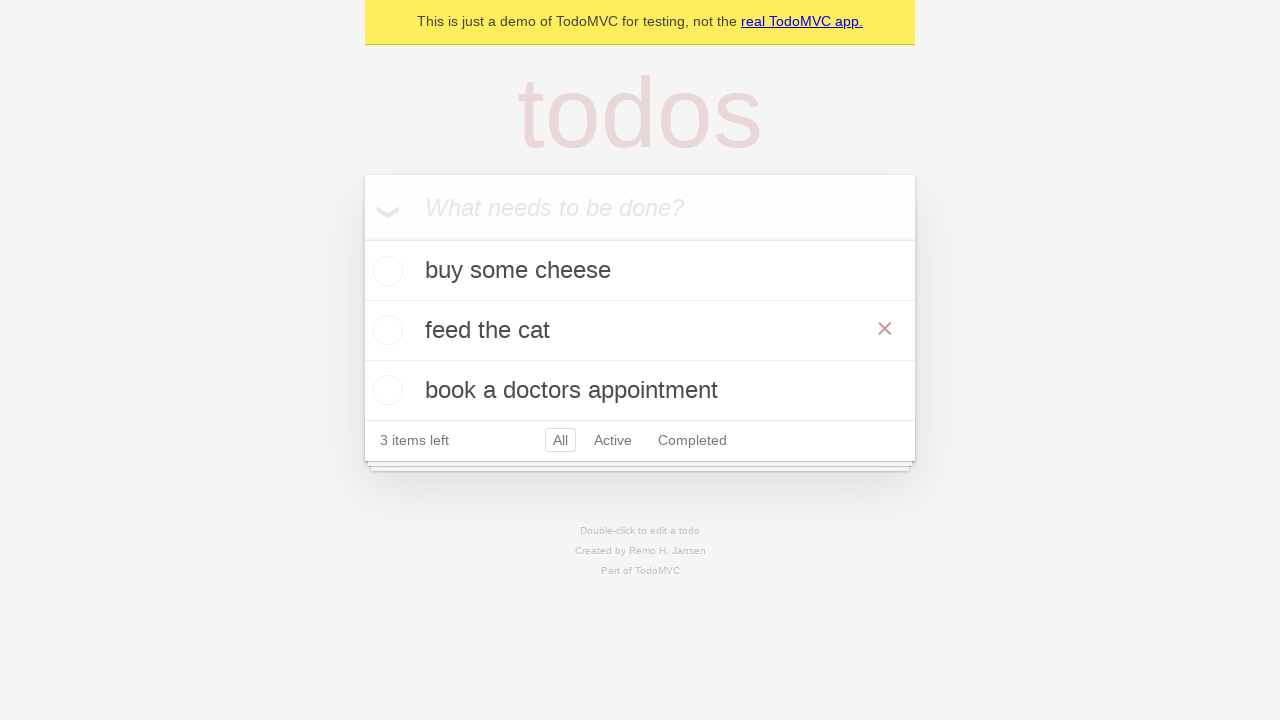